Tests hovering over the Enabled menu item to trigger submenu display

Starting URL: https://the-internet.herokuapp.com/jqueryui/menu

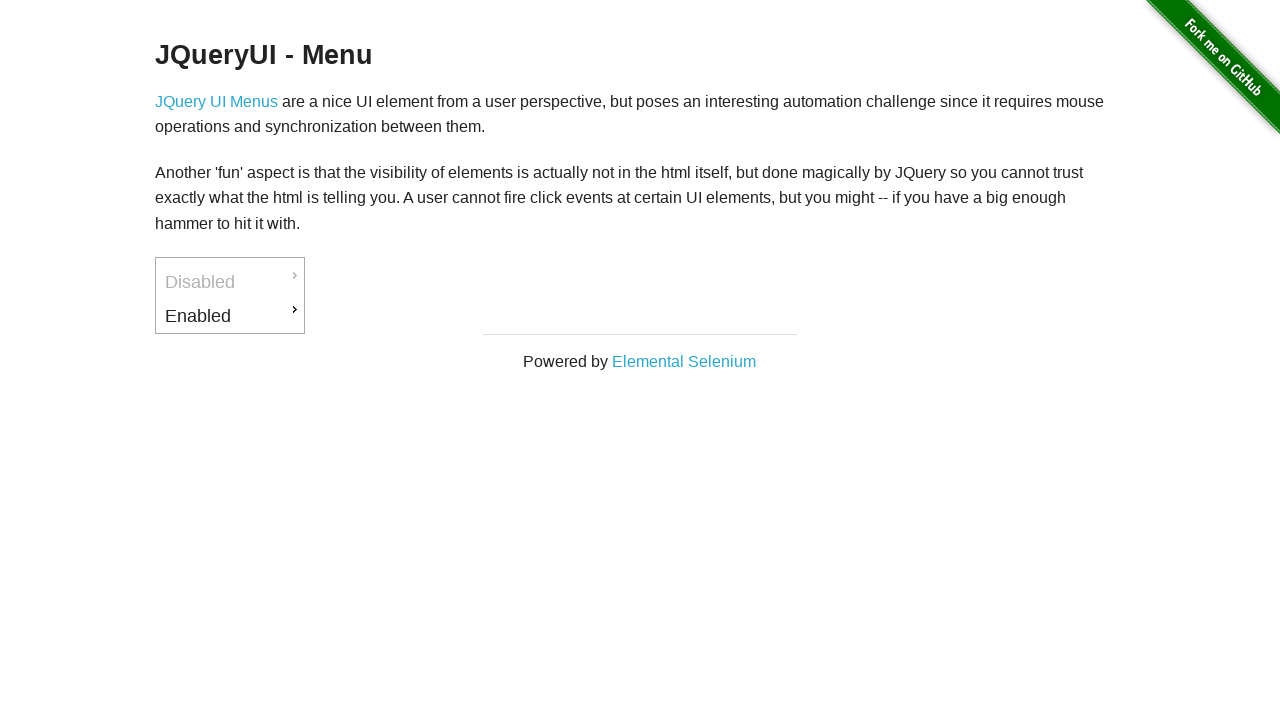

Hovered over Enabled menu item at (230, 316) on #menu li:has-text('Enabled') >> nth=0
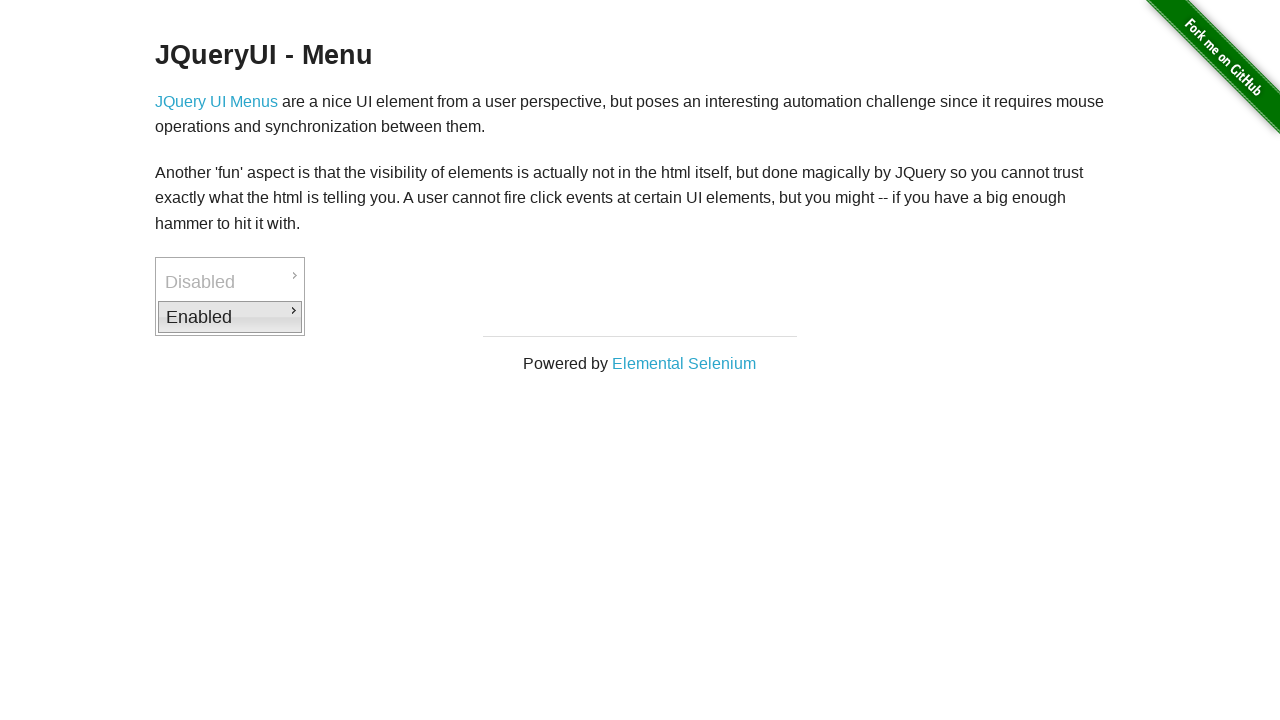

Waited 800ms for submenu animation to complete
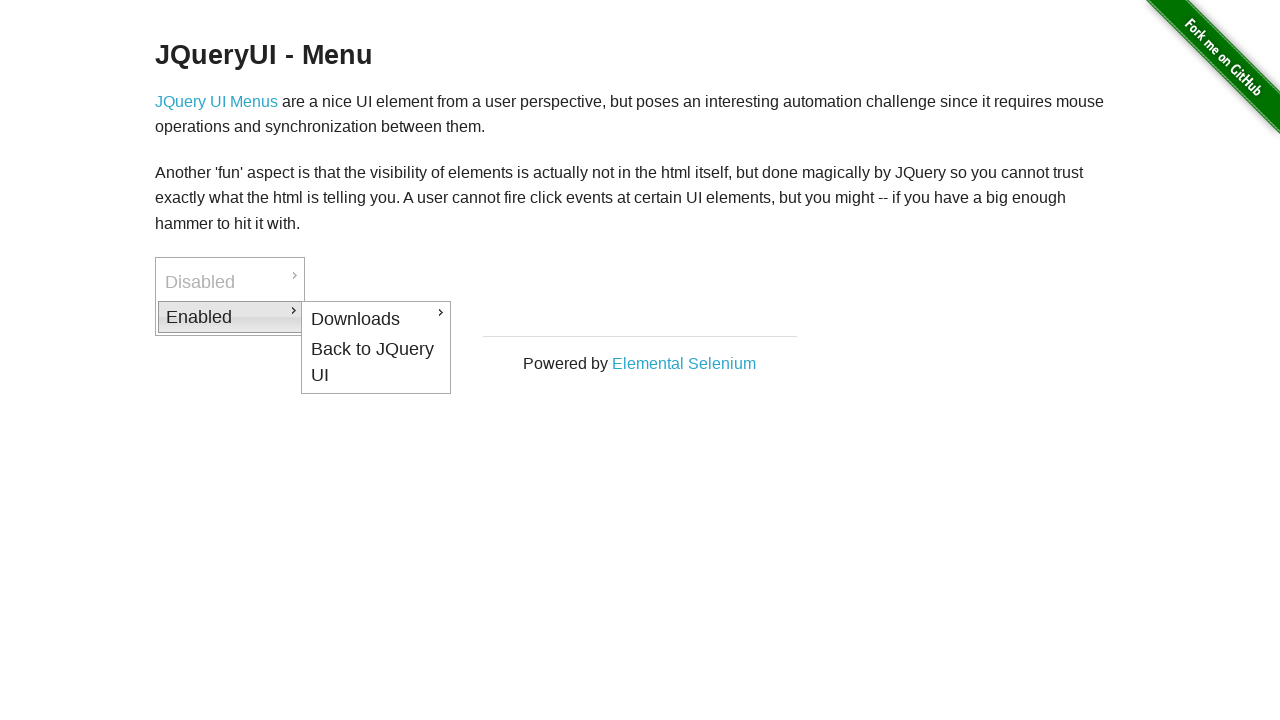

Located submenu elements, found 3 submenu(s)
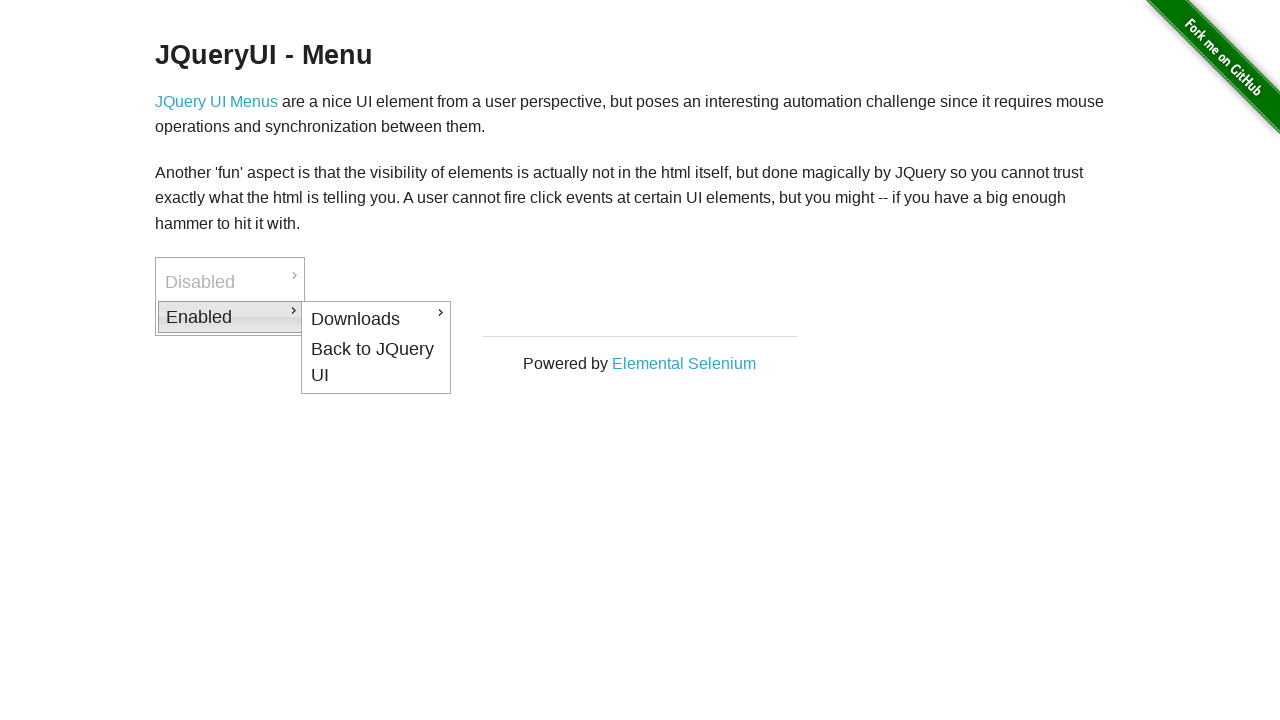

Asserted submenu count is greater than or equal to 0
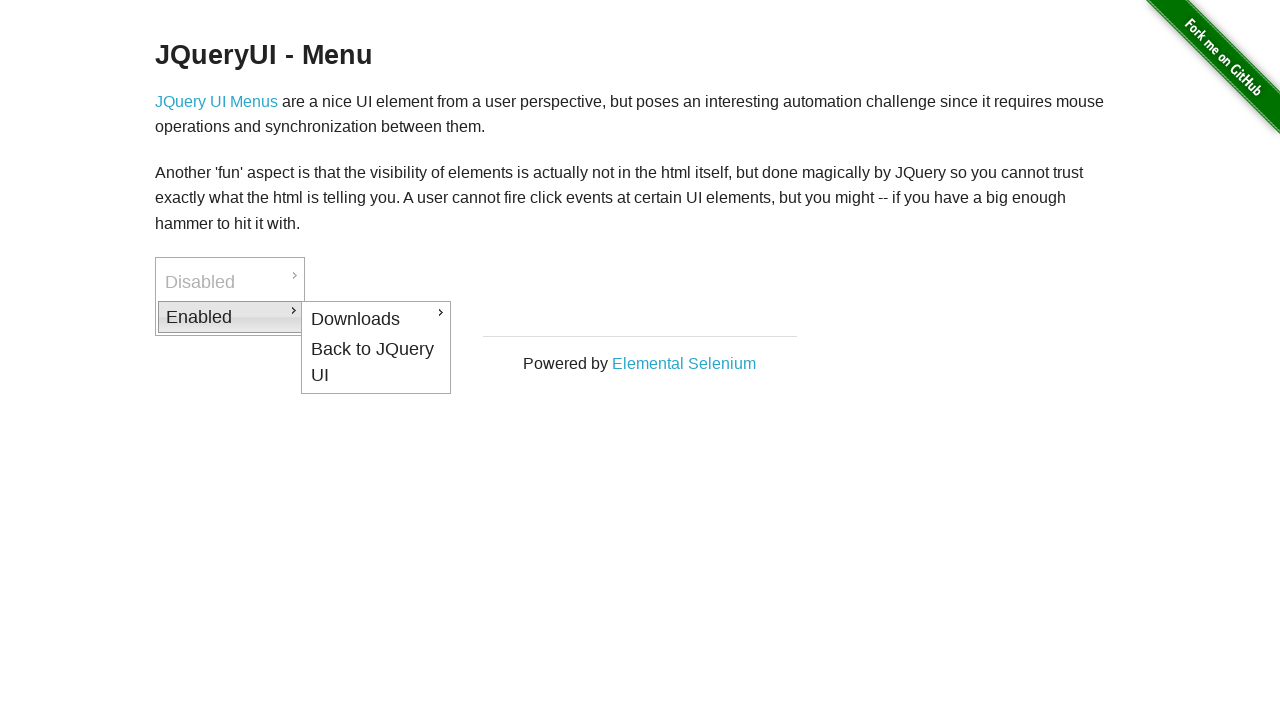

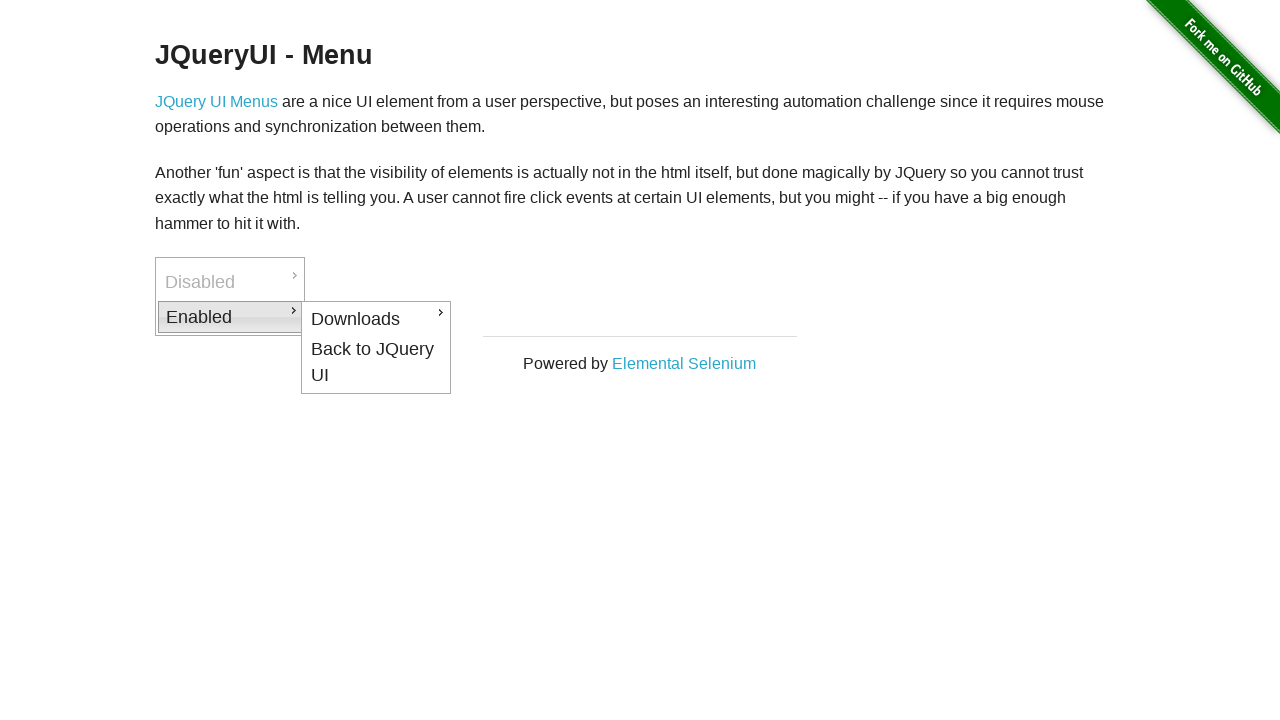